Tests adding a new task to a todo list application by entering text in the input field and submitting it, then verifying the task was added correctly

Starting URL: https://lambdatest.github.io/sample-todo-app/

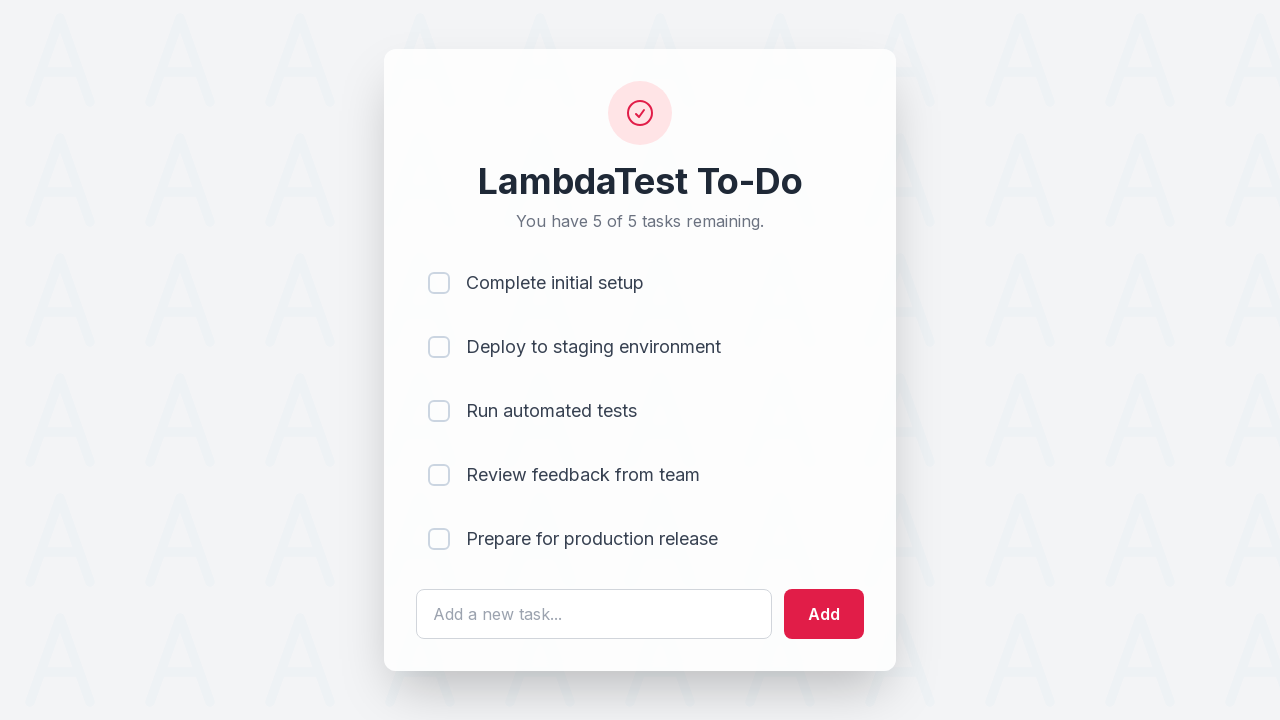

Filled todo input field with 'Aprender Selenium' on #sampletodotext
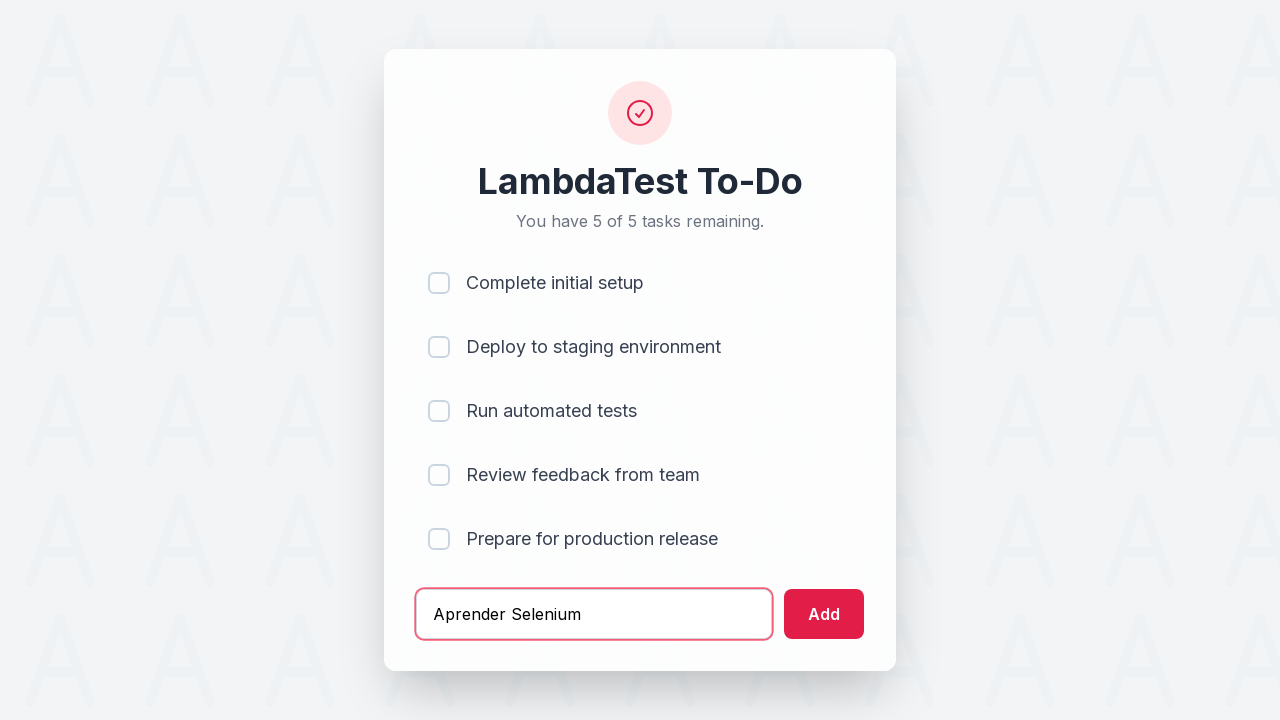

Pressed Enter to submit the new task on #sampletodotext
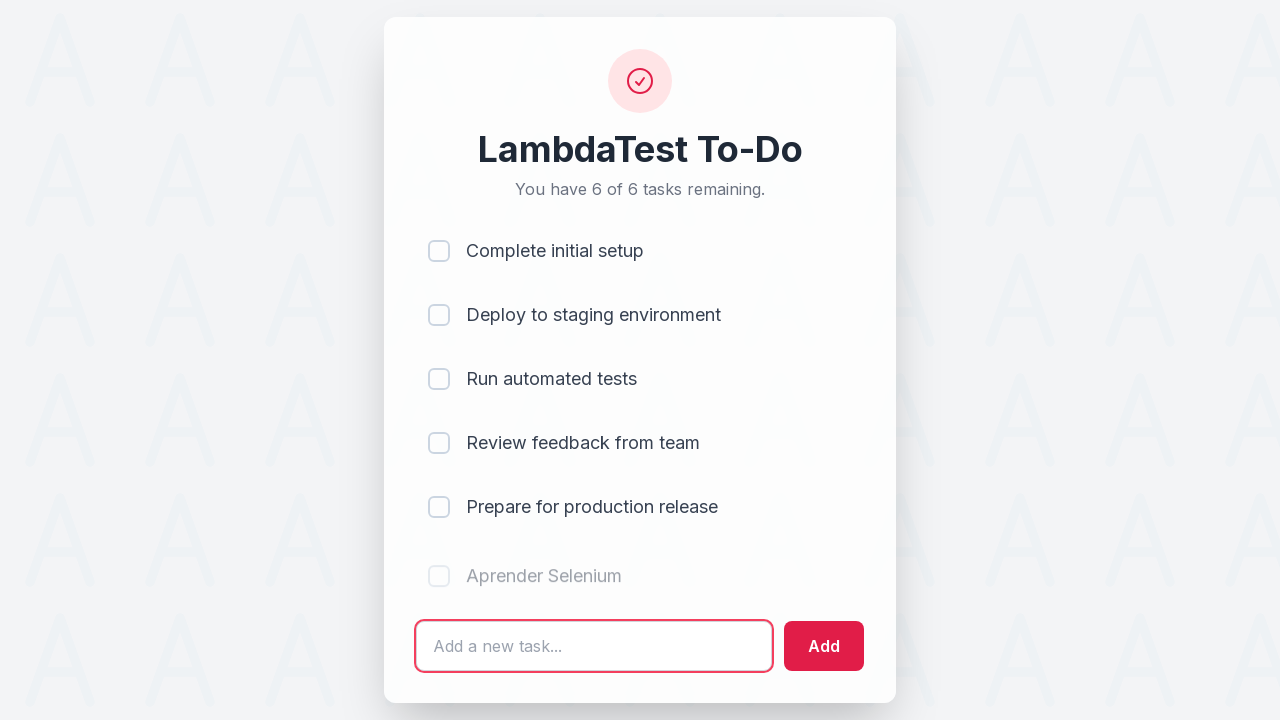

Verified that the new task appears as the 6th item in the todo list
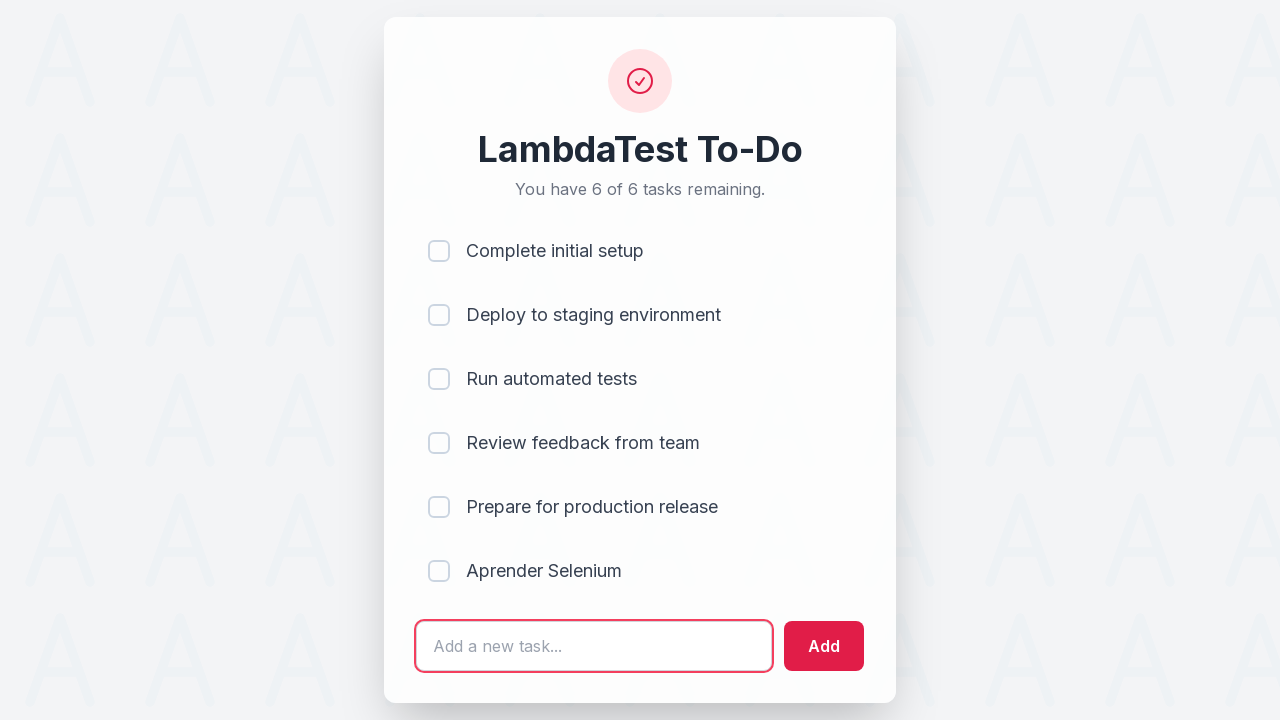

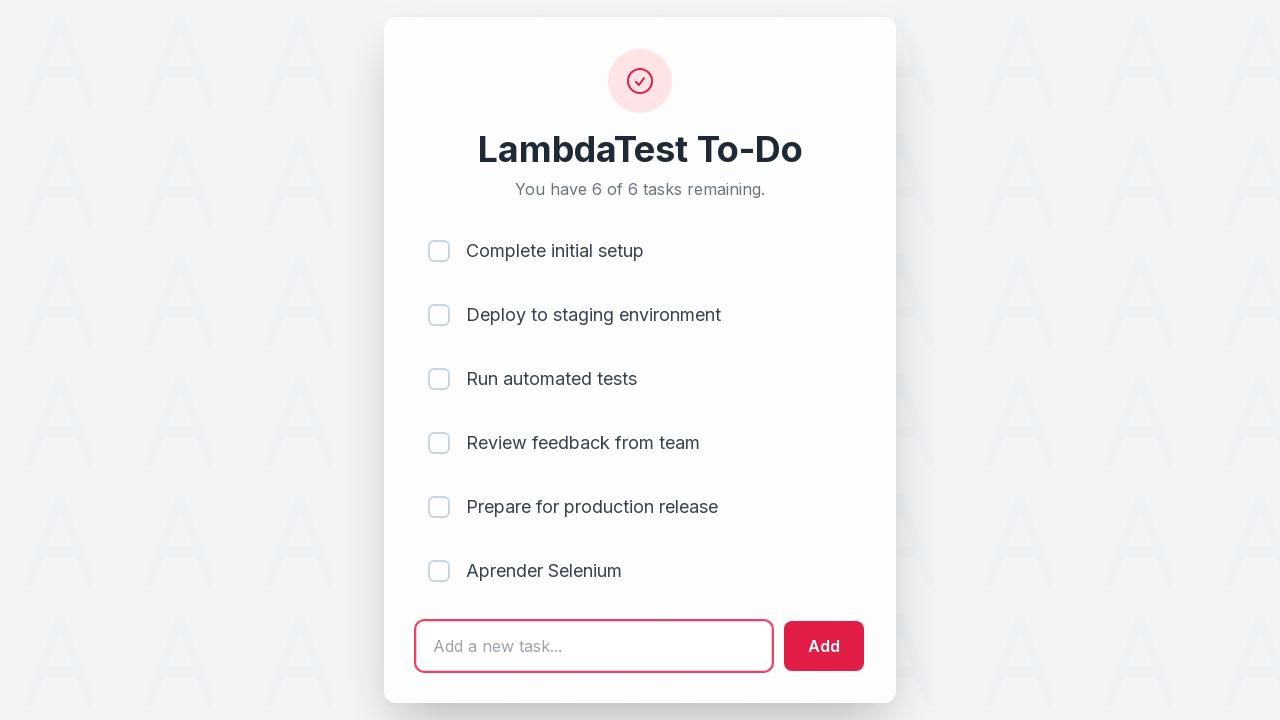